Tests a registration form by filling in first name, last name, and email fields, then submitting the form.

Starting URL: http://secure-retreat-92358.herokuapp.com/

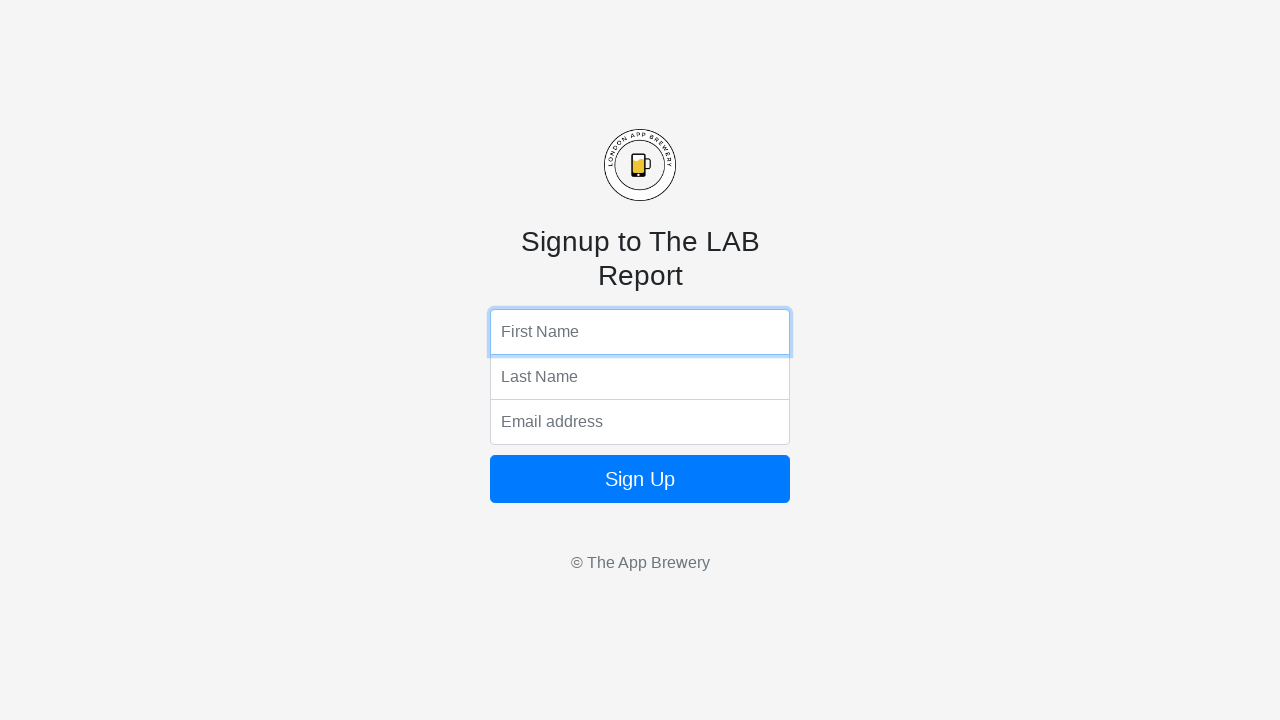

Filled first name field with 'ANH' on input[name='fName']
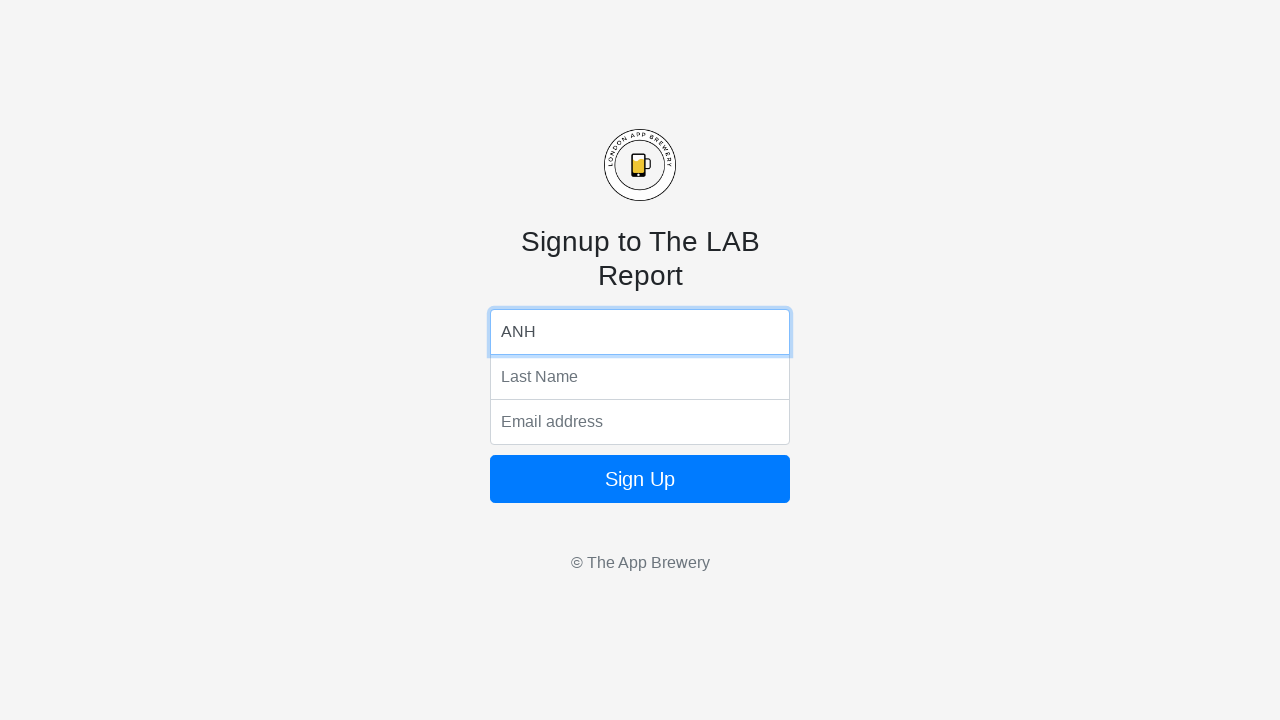

Filled last name field with 'LE' on input[name='lName']
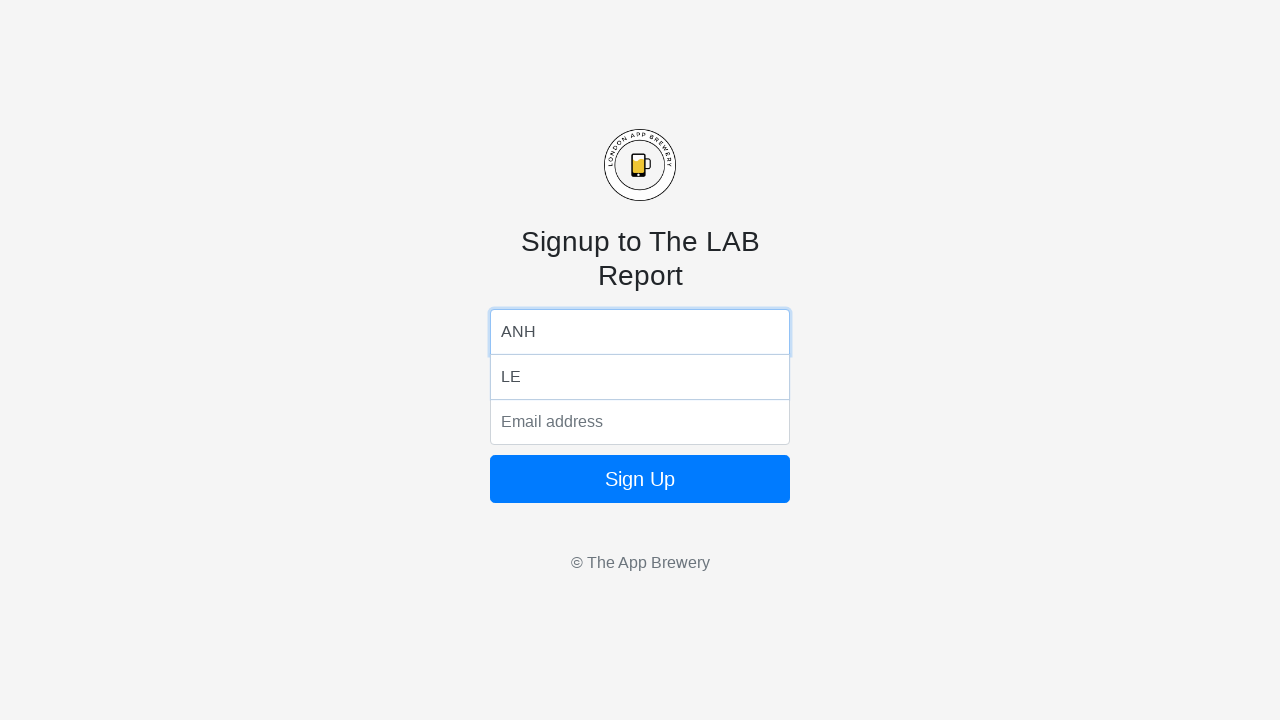

Filled email field with 'abc@gmail.com' on input[name='email']
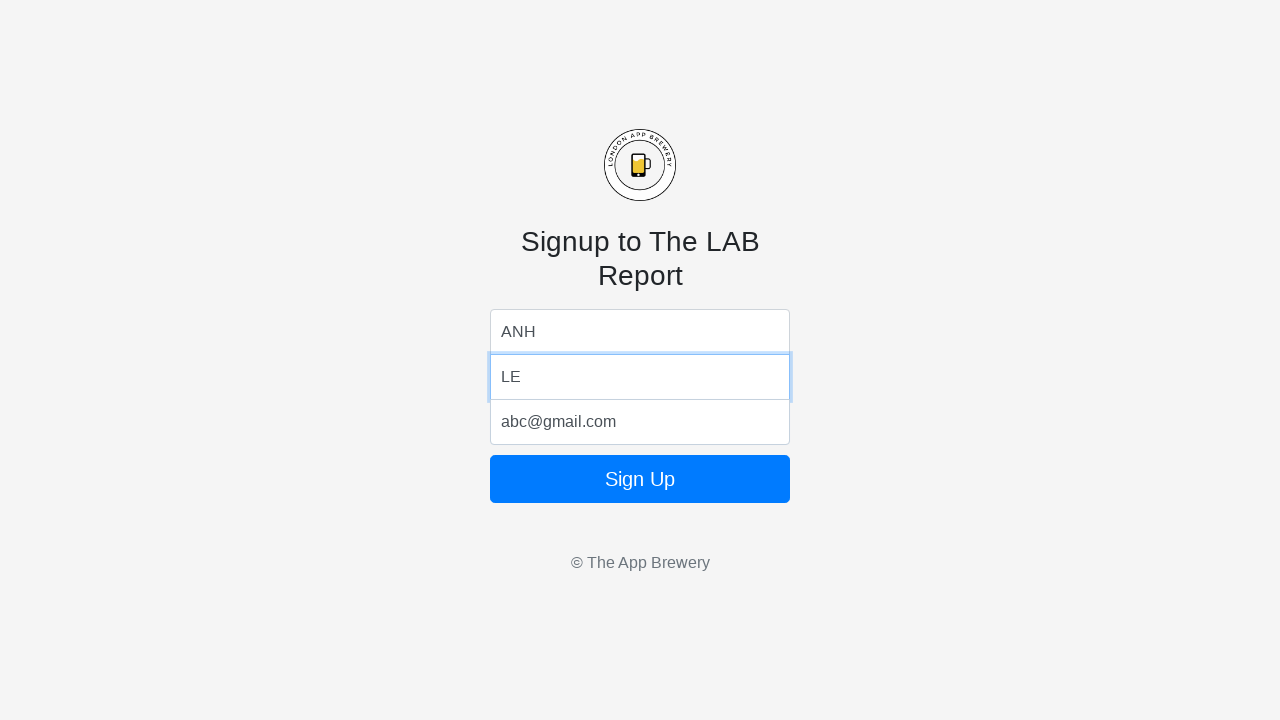

Clicked the register button to submit form at (640, 479) on .btn-block
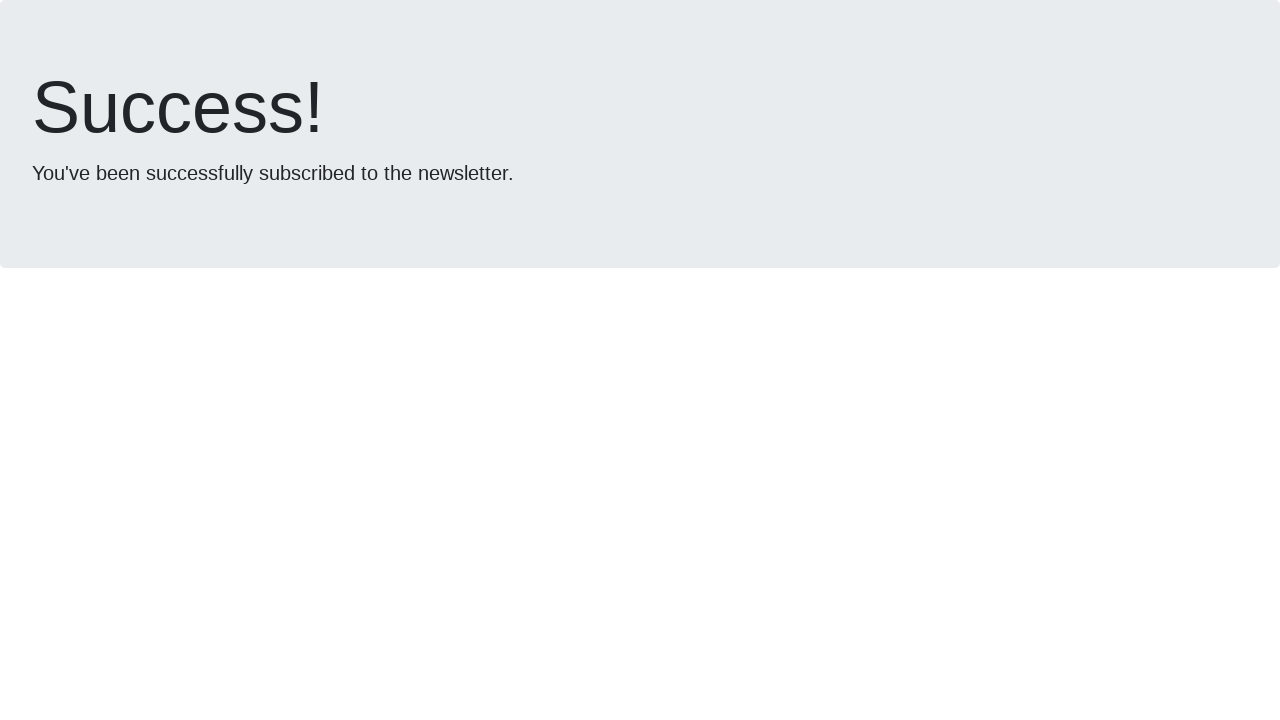

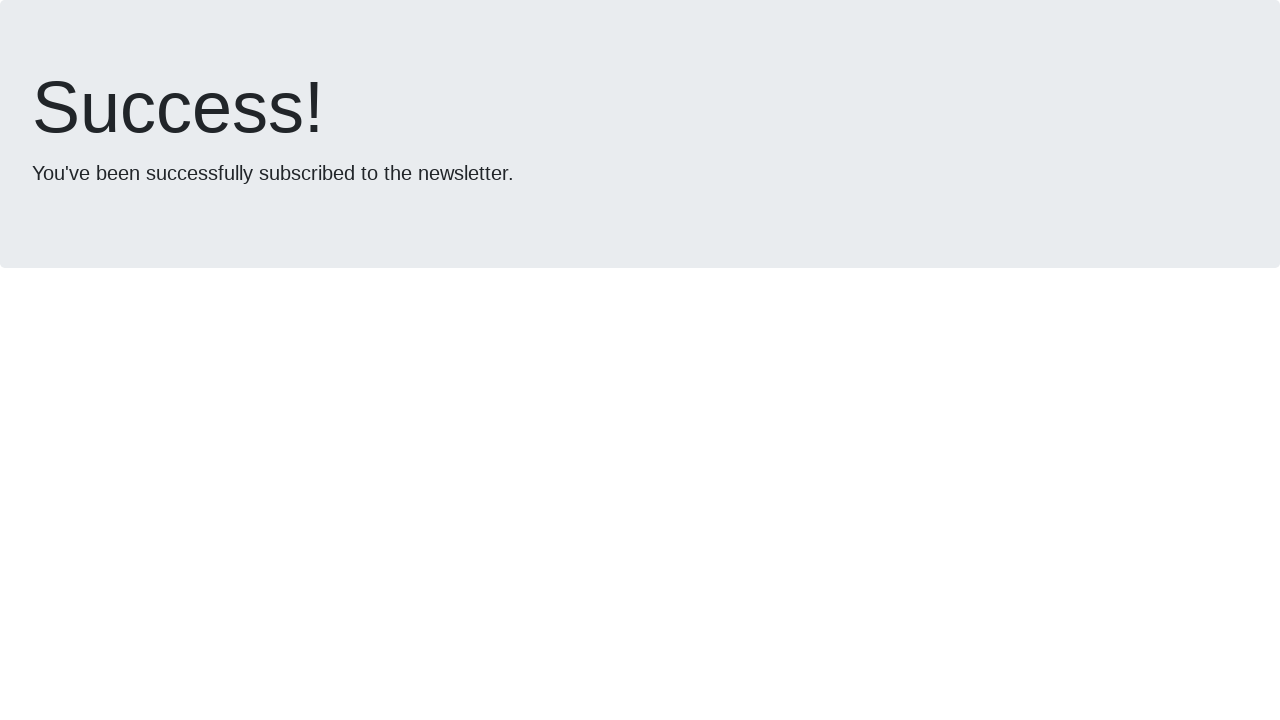